Tests focusing on a button element and verifying it receives focus

Starting URL: https://artoftesting.com/samplesiteforselenium

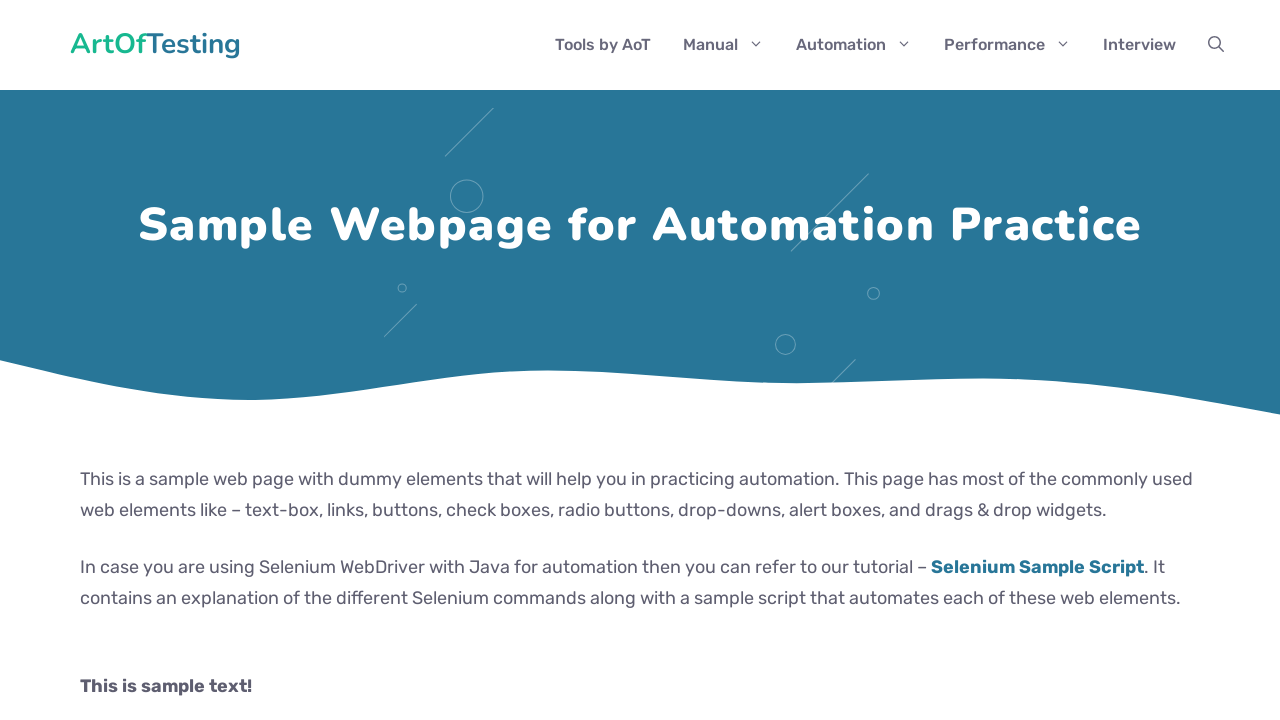

Focused on button element with id 'idOfButton' on #idOfButton
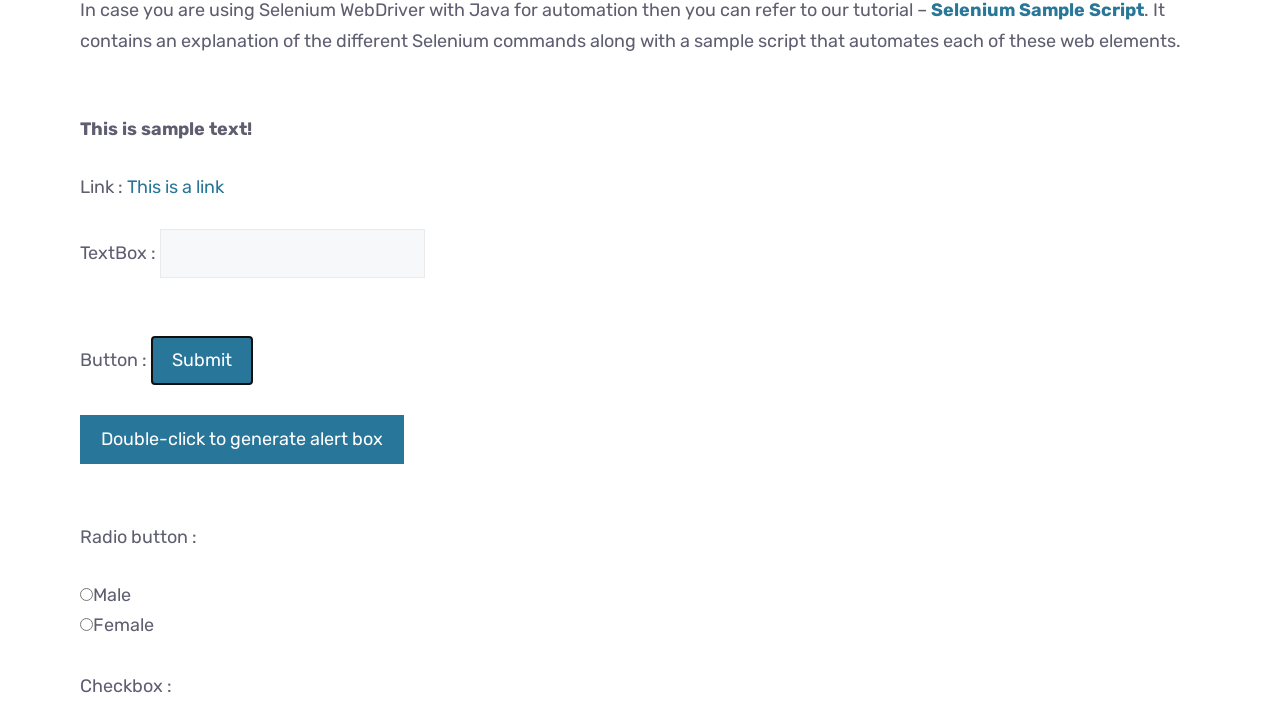

Evaluated if button element has focus
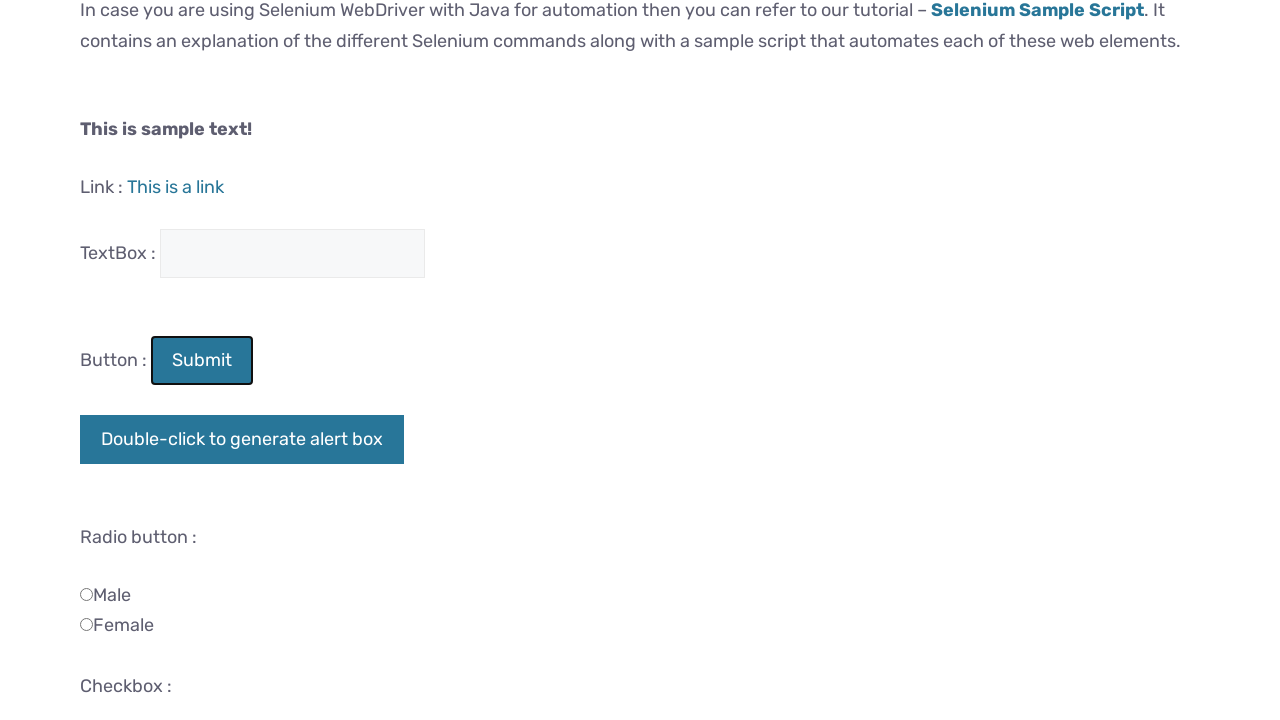

Asserted that button element is focused
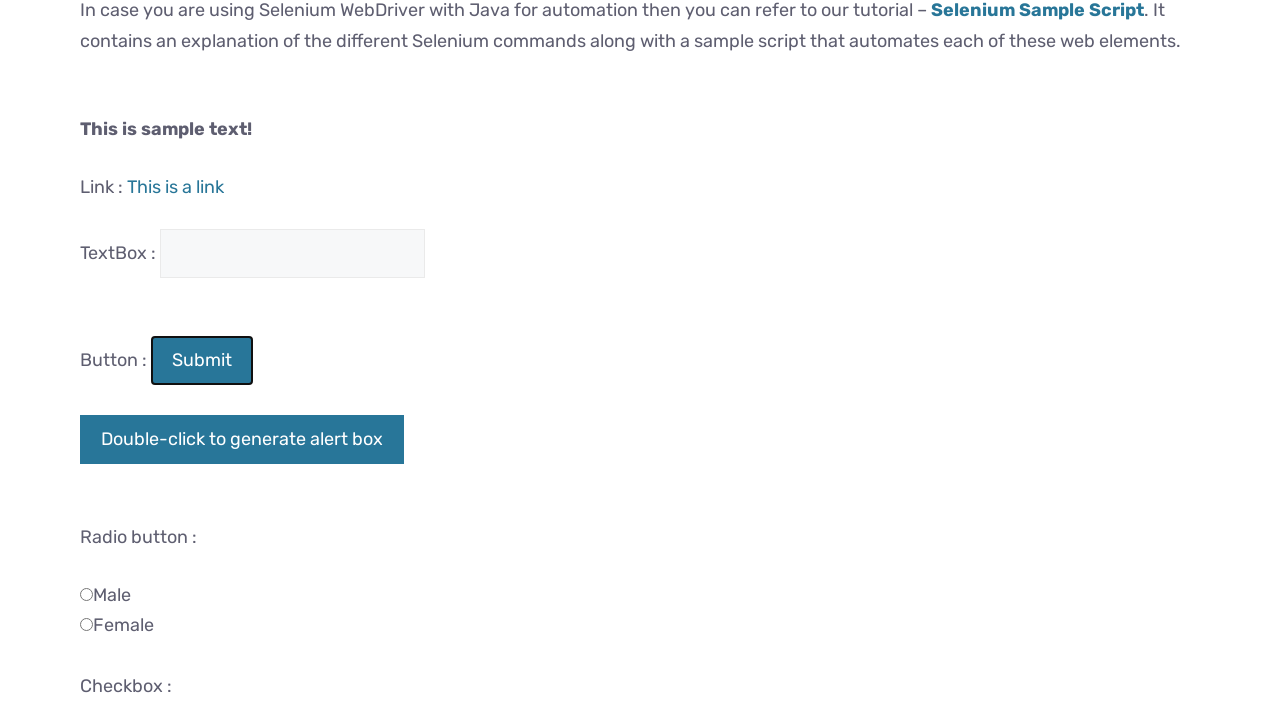

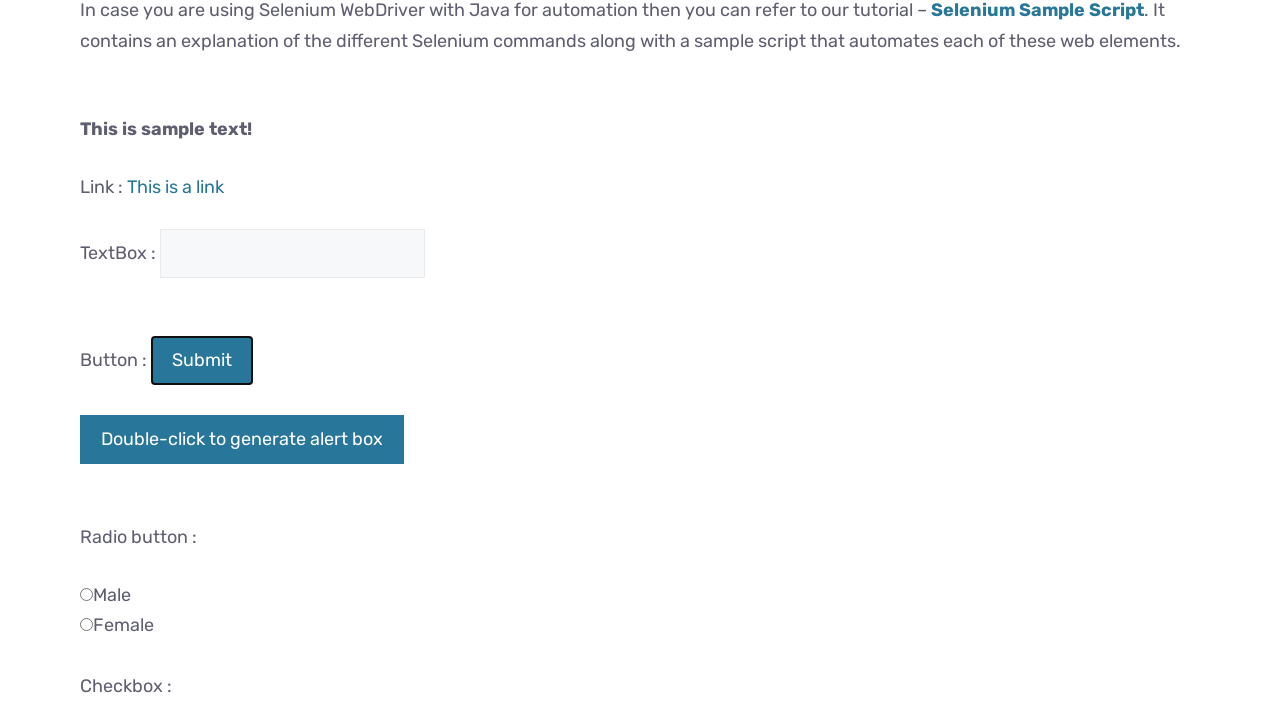